Tests the registration form UI components by filling the first name field, selecting a radio button, and verifying the submit button is present

Starting URL: https://demo.automationtesting.in/Register.html

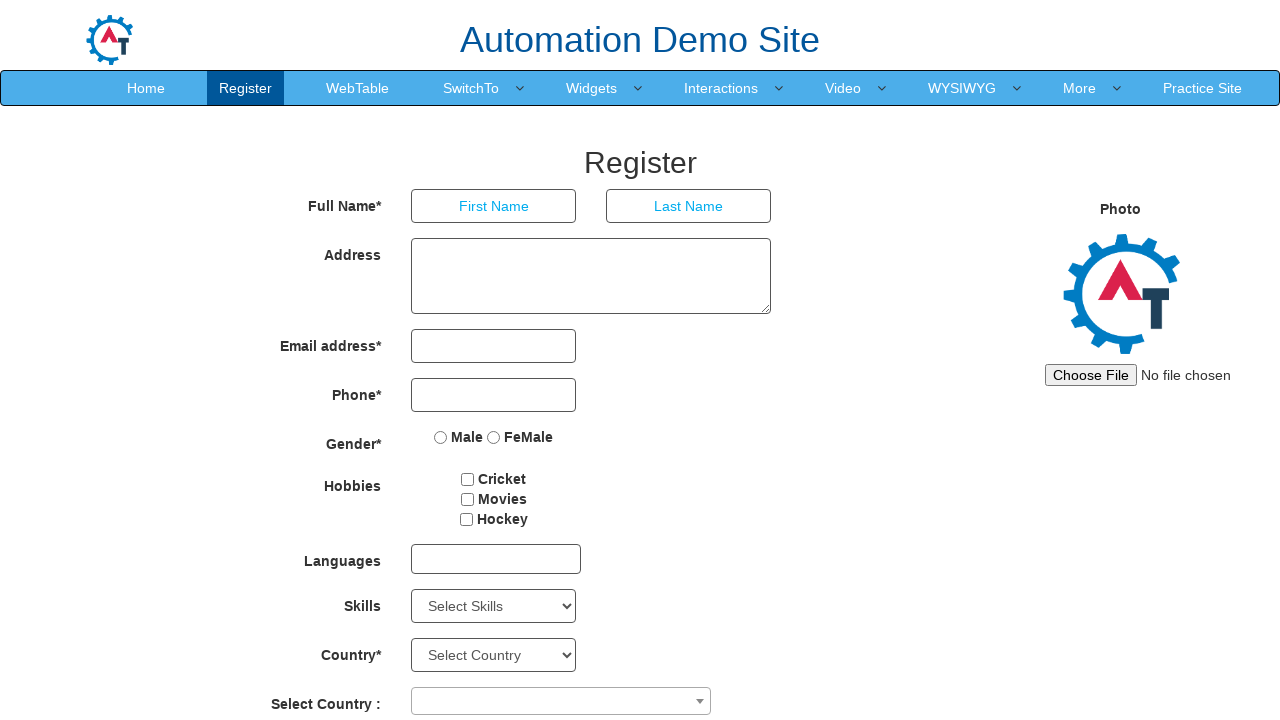

Filled first name field with 'supriya' on .form-control
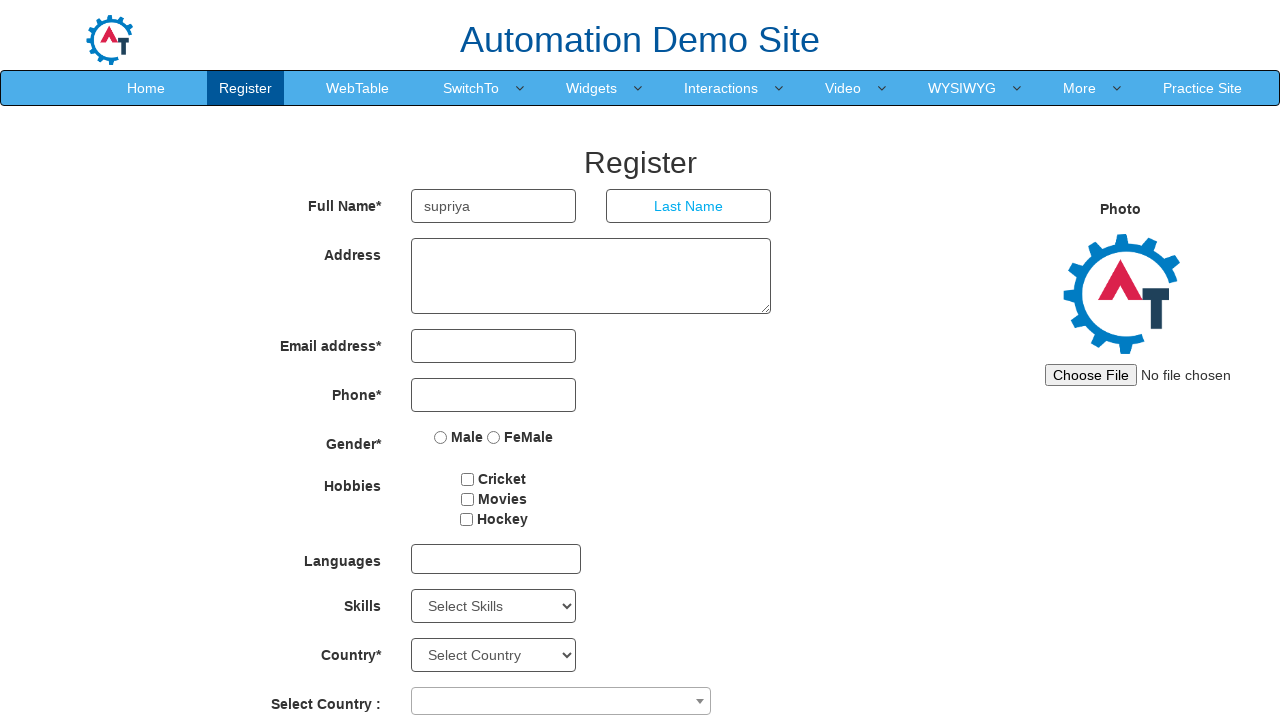

Clicked male radio button at (441, 437) on input[name='radiooptions']
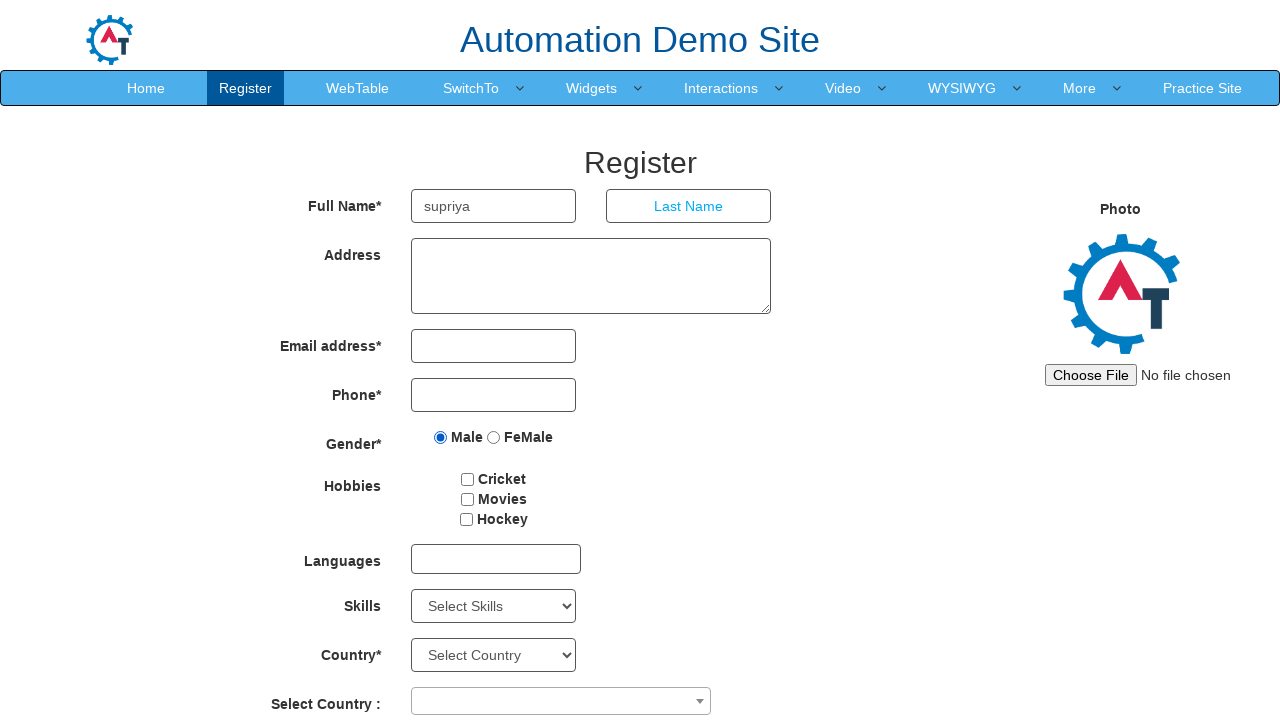

Verified submit button is present
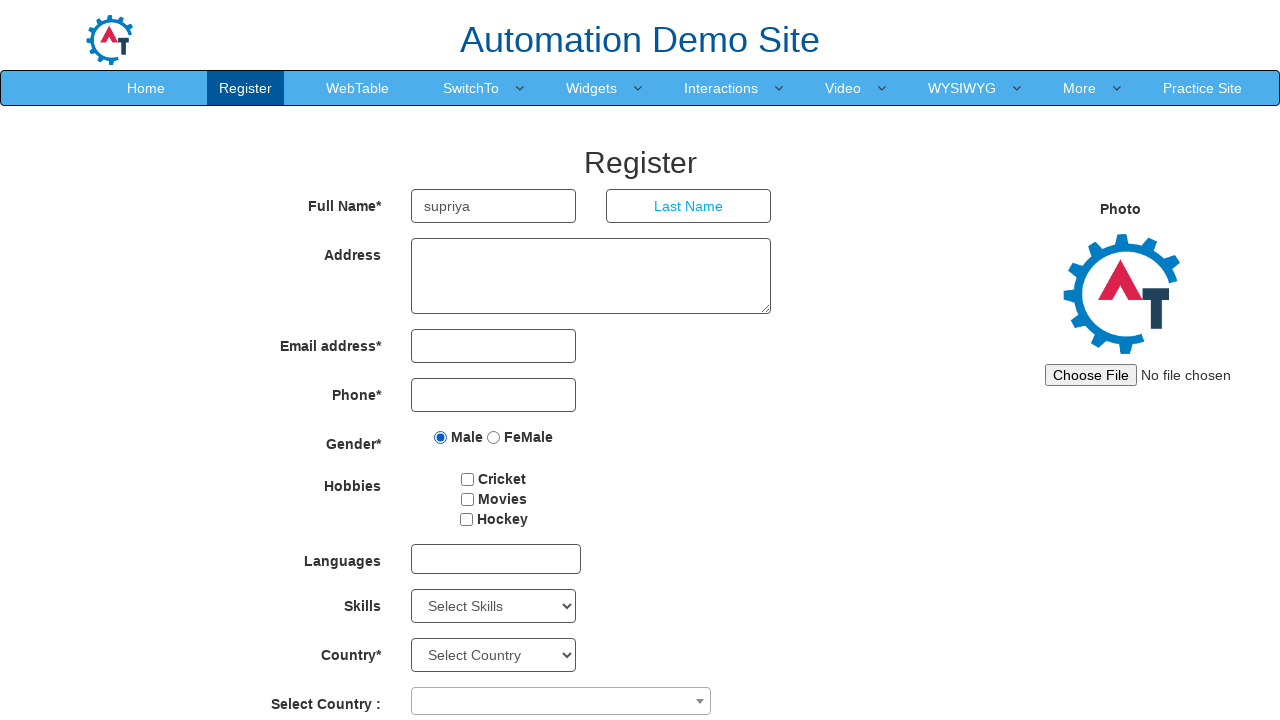

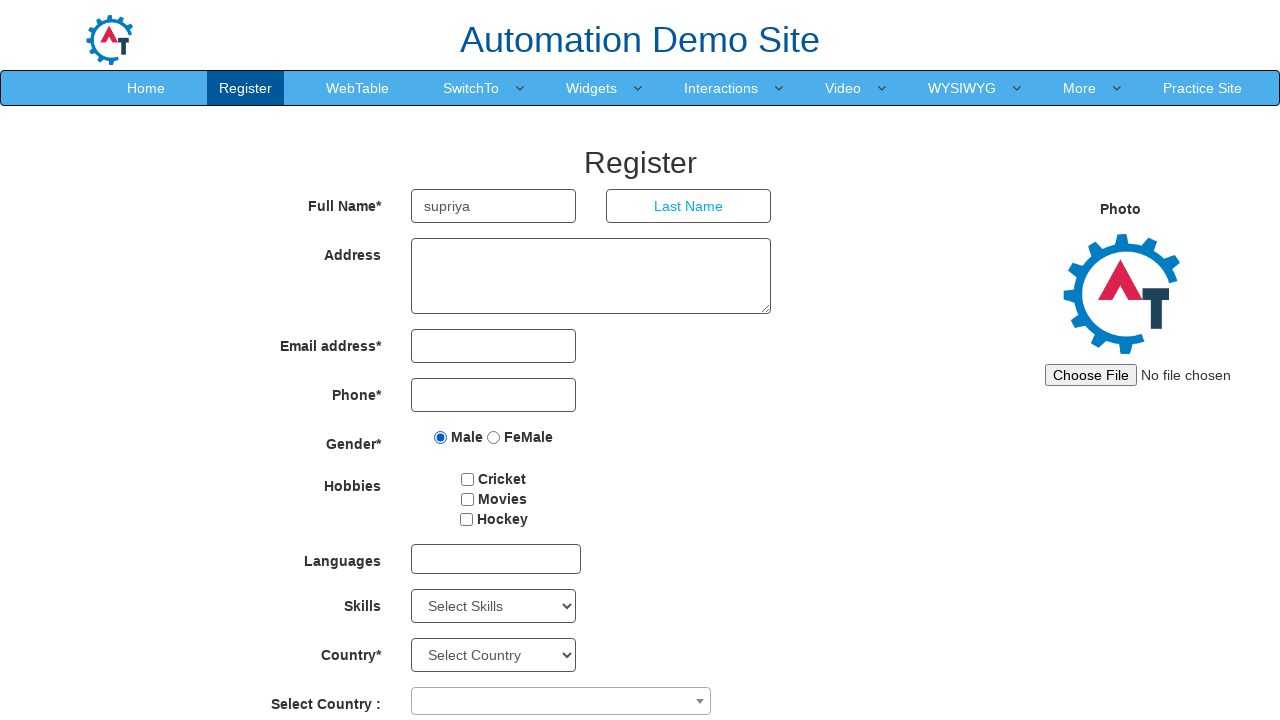